Tests that new todo items are appended to the bottom of the list and the counter shows correct count

Starting URL: https://demo.playwright.dev/todomvc

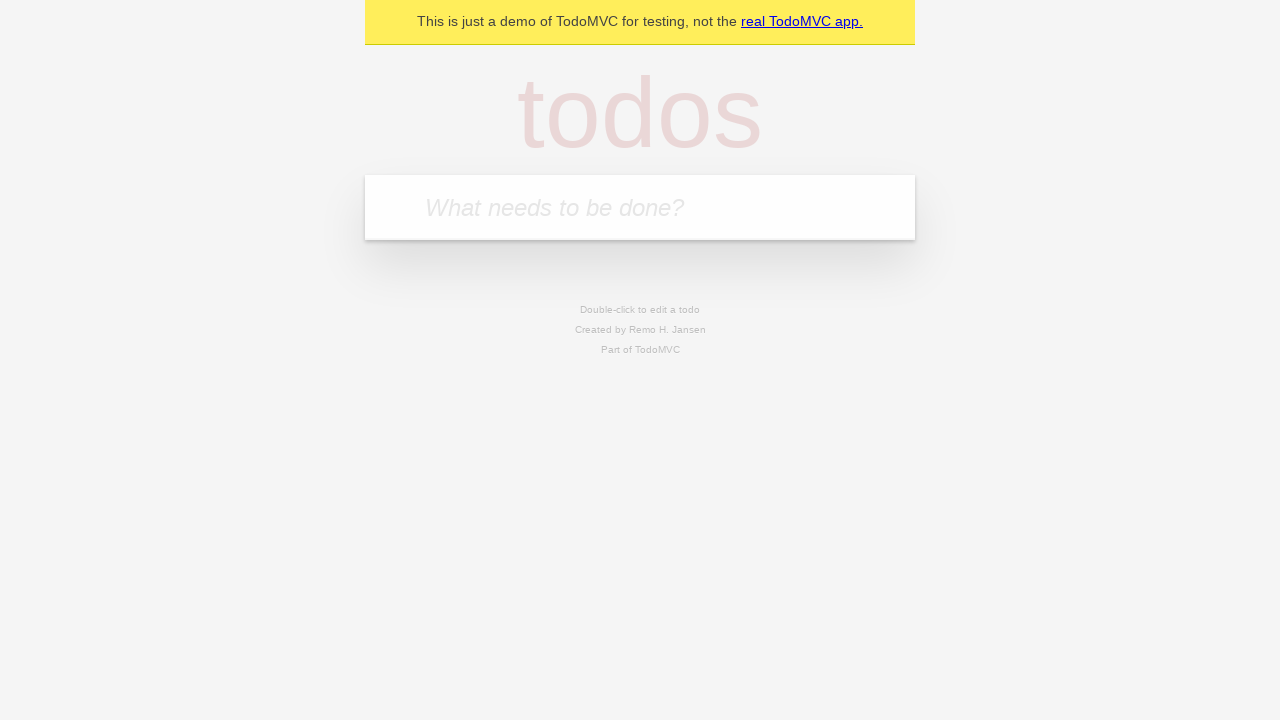

Filled todo input with 'buy some cheese' on internal:attr=[placeholder="What needs to be done?"i]
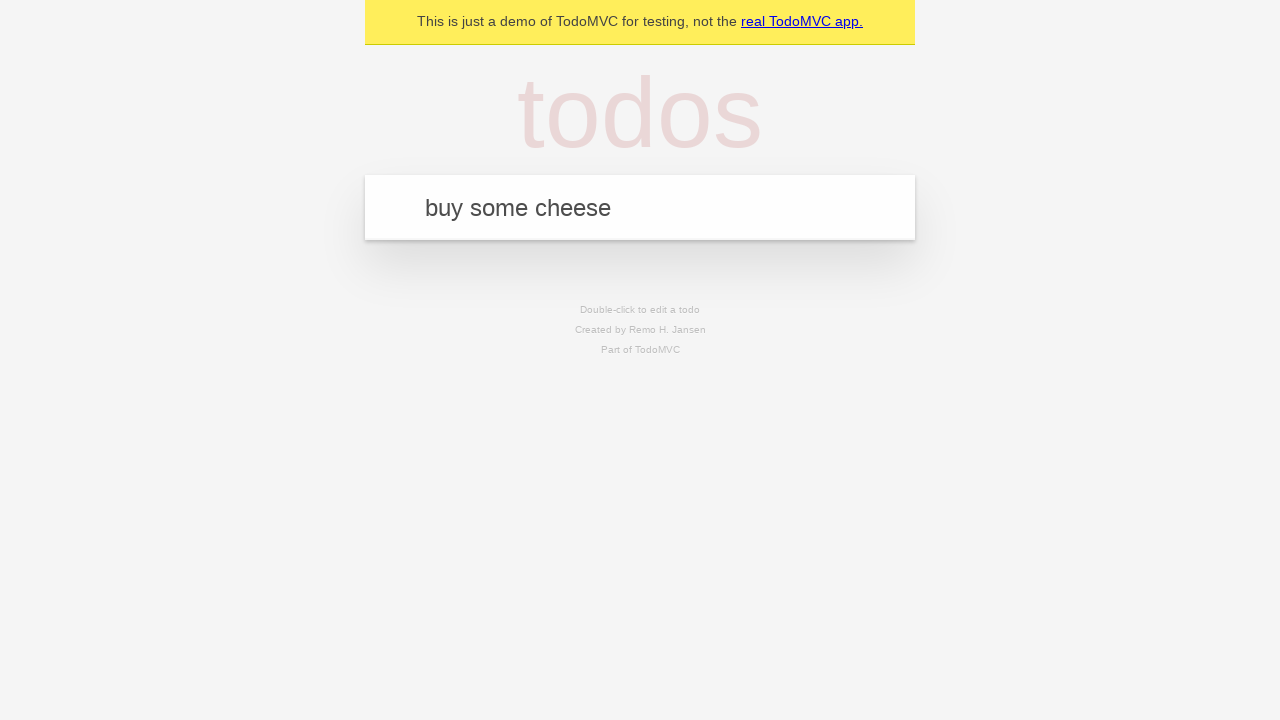

Pressed Enter to add first todo item on internal:attr=[placeholder="What needs to be done?"i]
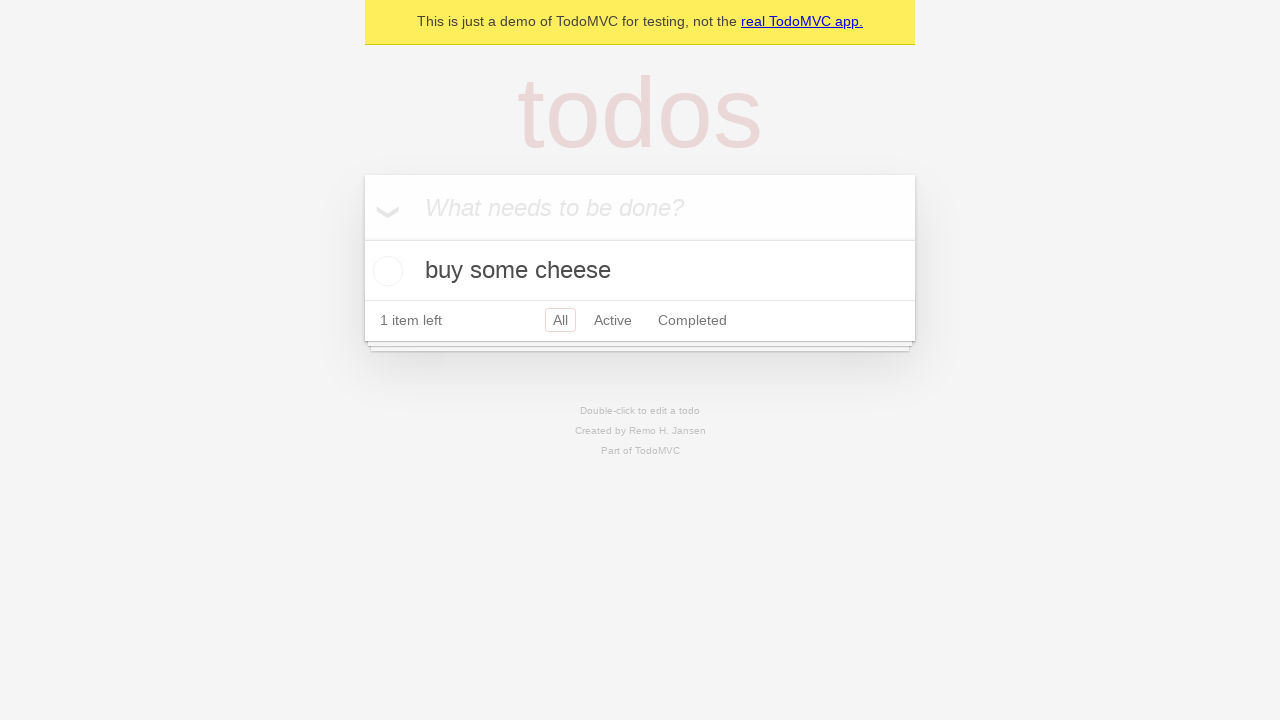

Filled todo input with 'feed the cat' on internal:attr=[placeholder="What needs to be done?"i]
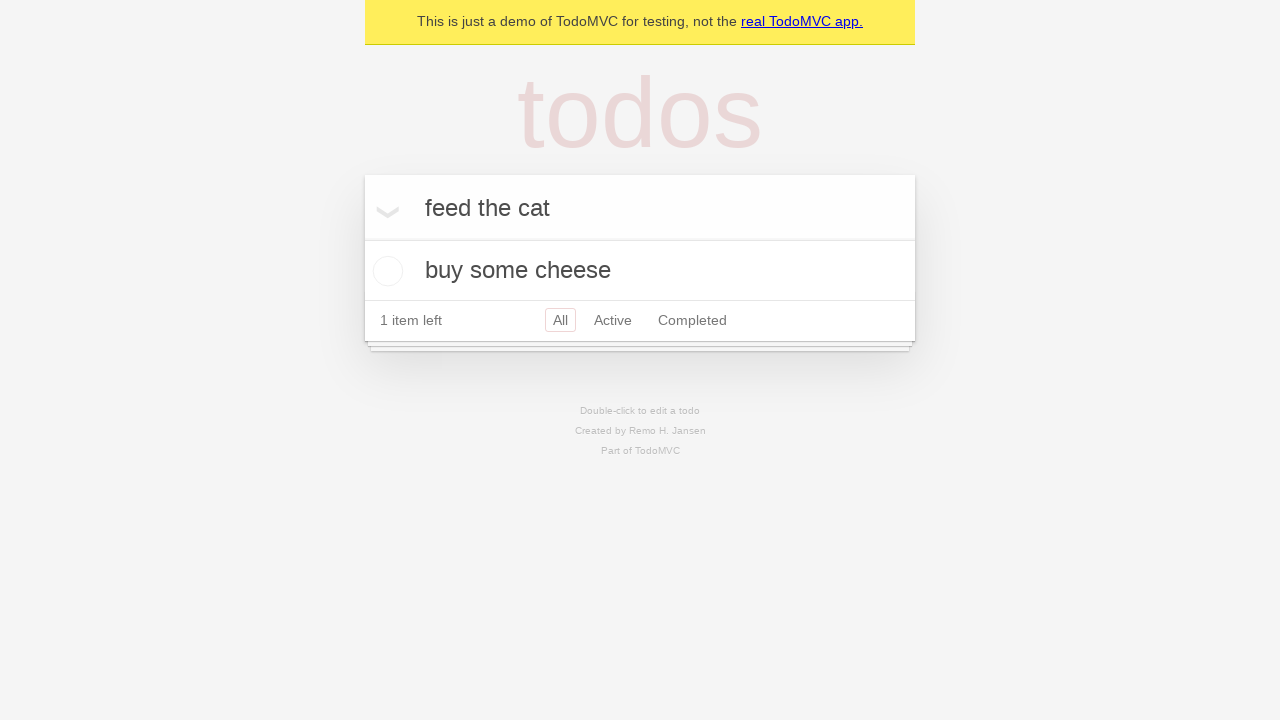

Pressed Enter to add second todo item on internal:attr=[placeholder="What needs to be done?"i]
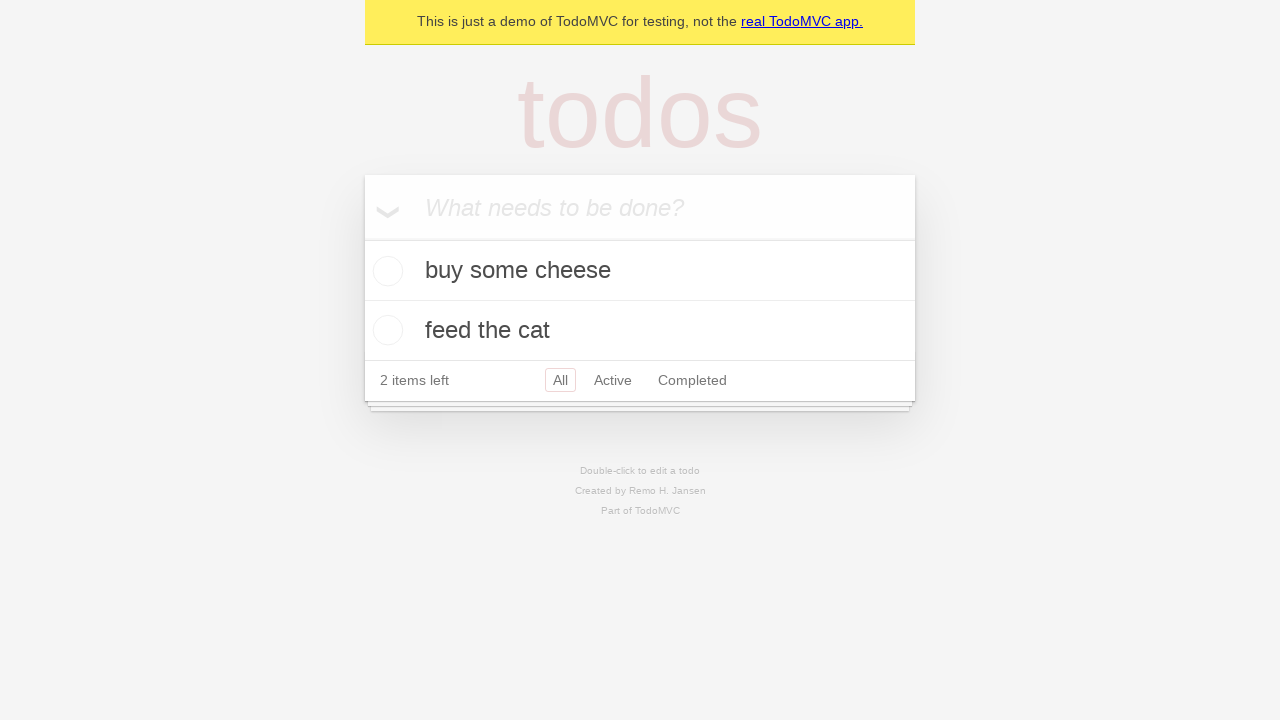

Filled todo input with 'book a doctors appointment' on internal:attr=[placeholder="What needs to be done?"i]
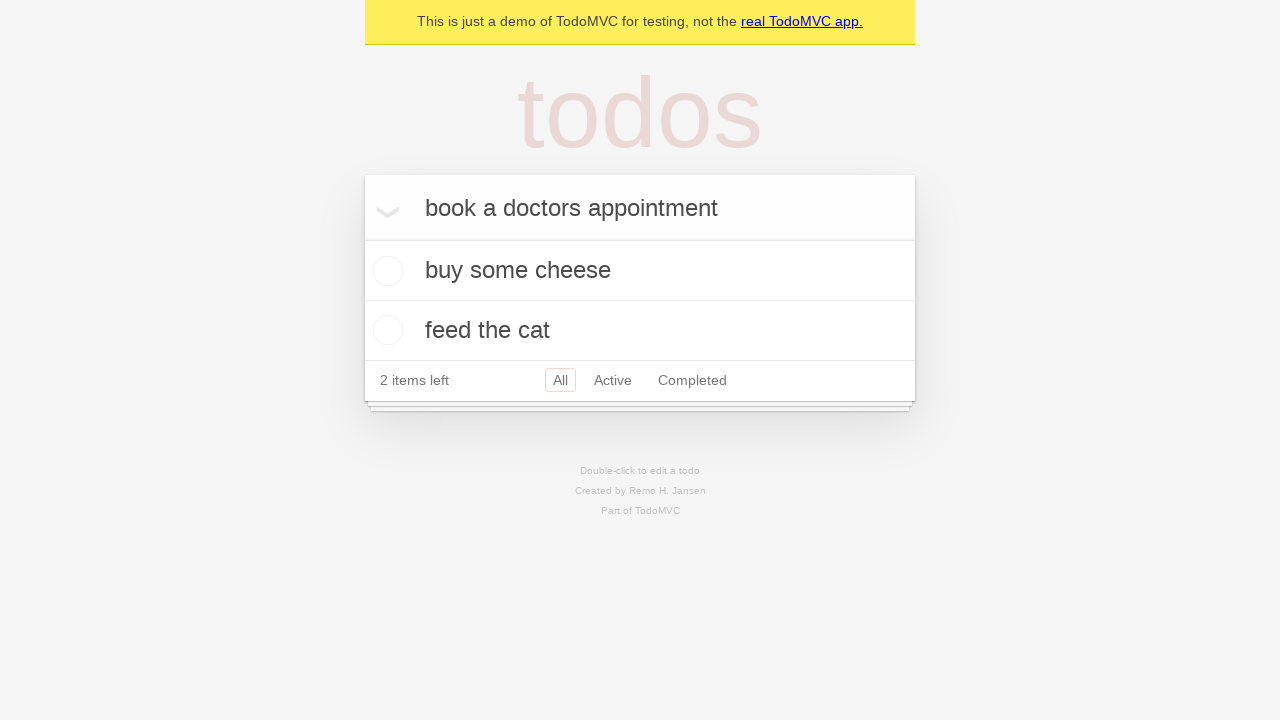

Pressed Enter to add third todo item on internal:attr=[placeholder="What needs to be done?"i]
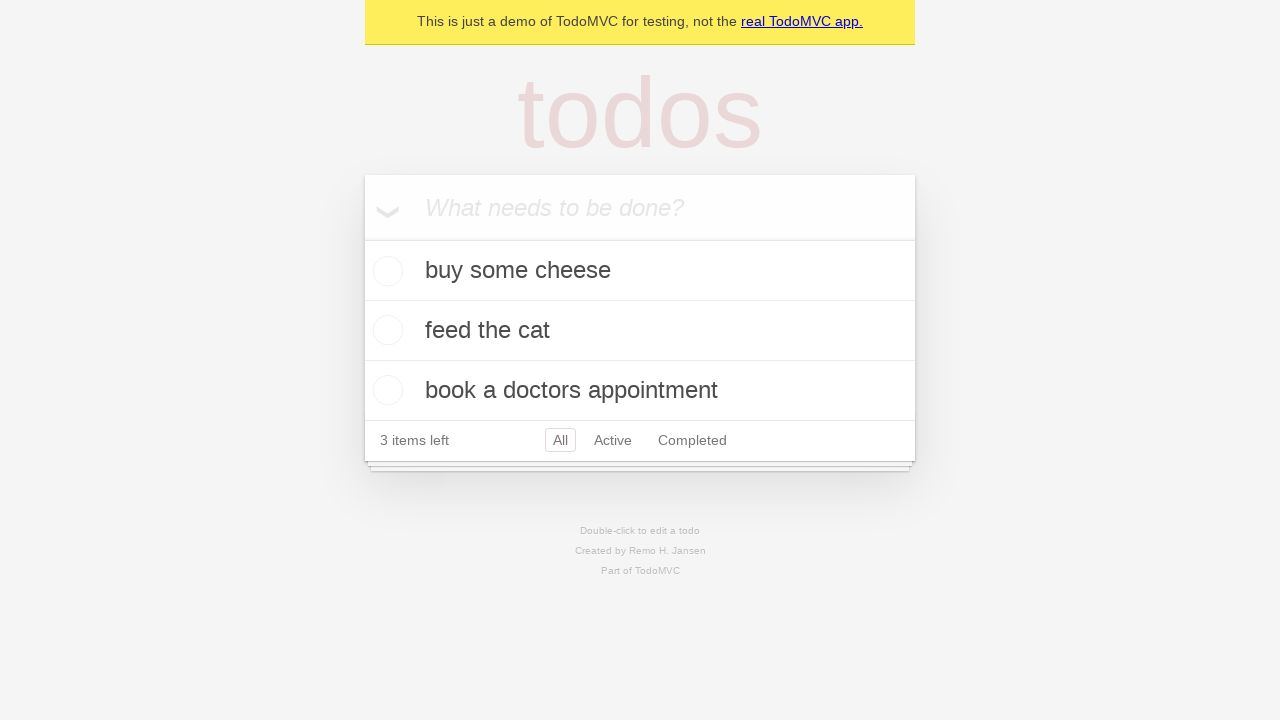

Verified all 3 todo items are displayed and counter shows '3 items left'
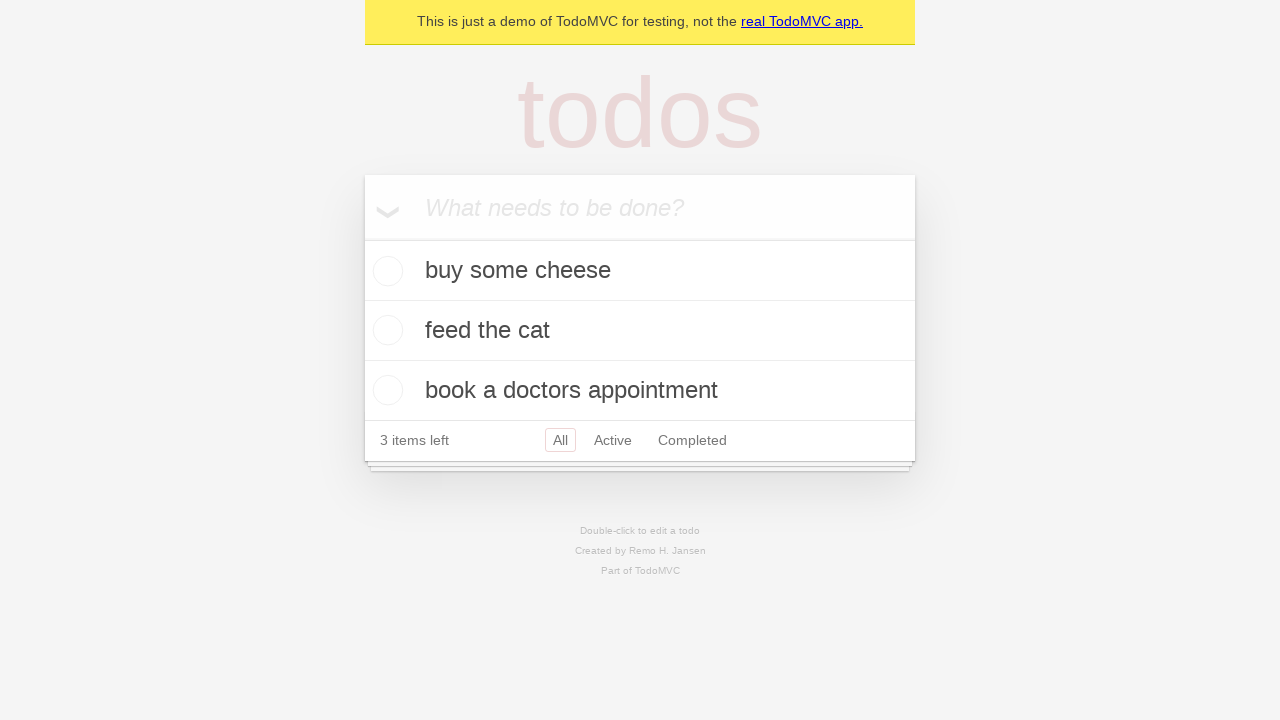

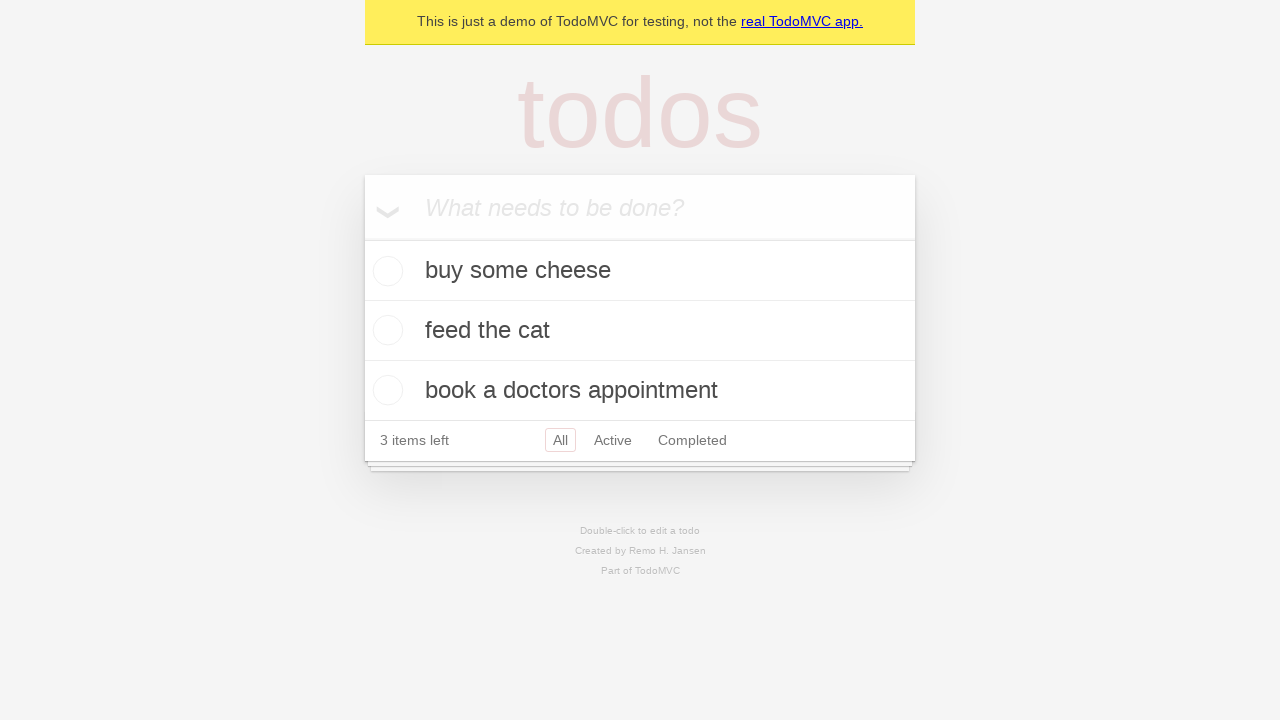